Tests editing a todo item by double-clicking, changing text, and pressing Enter

Starting URL: https://demo.playwright.dev/todomvc

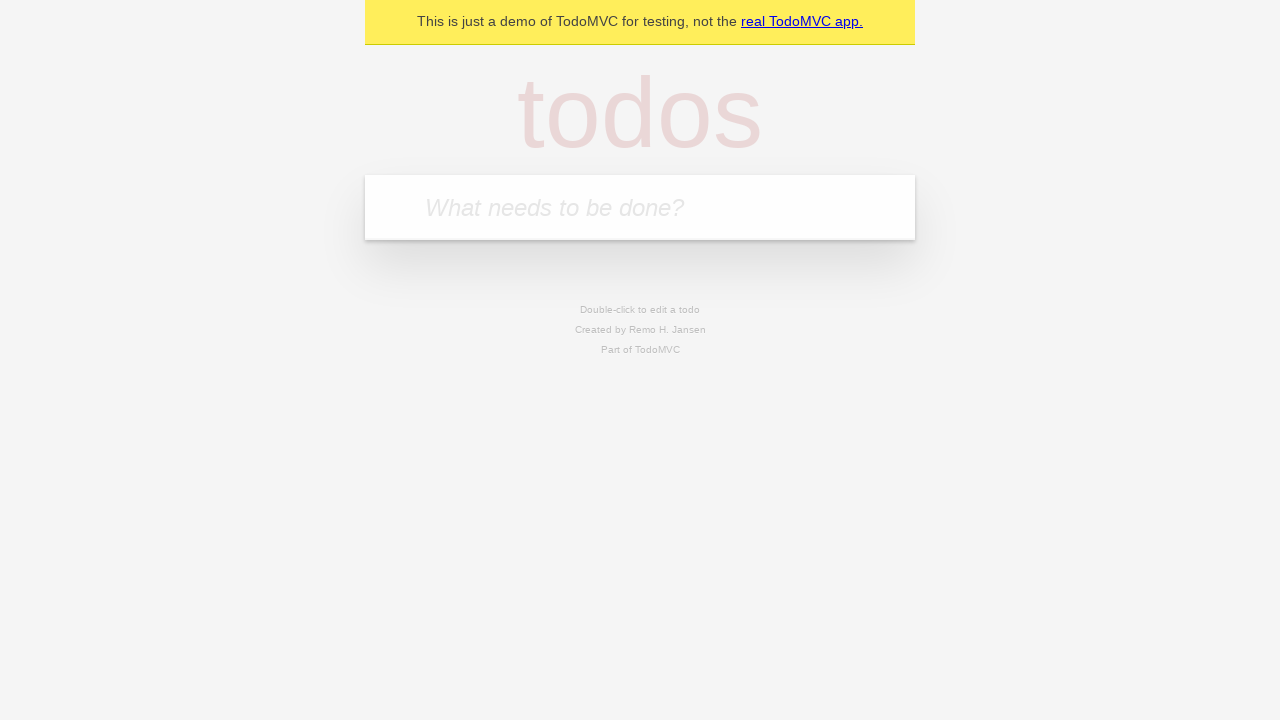

Filled new todo field with 'buy some cheese' on internal:attr=[placeholder="What needs to be done?"i]
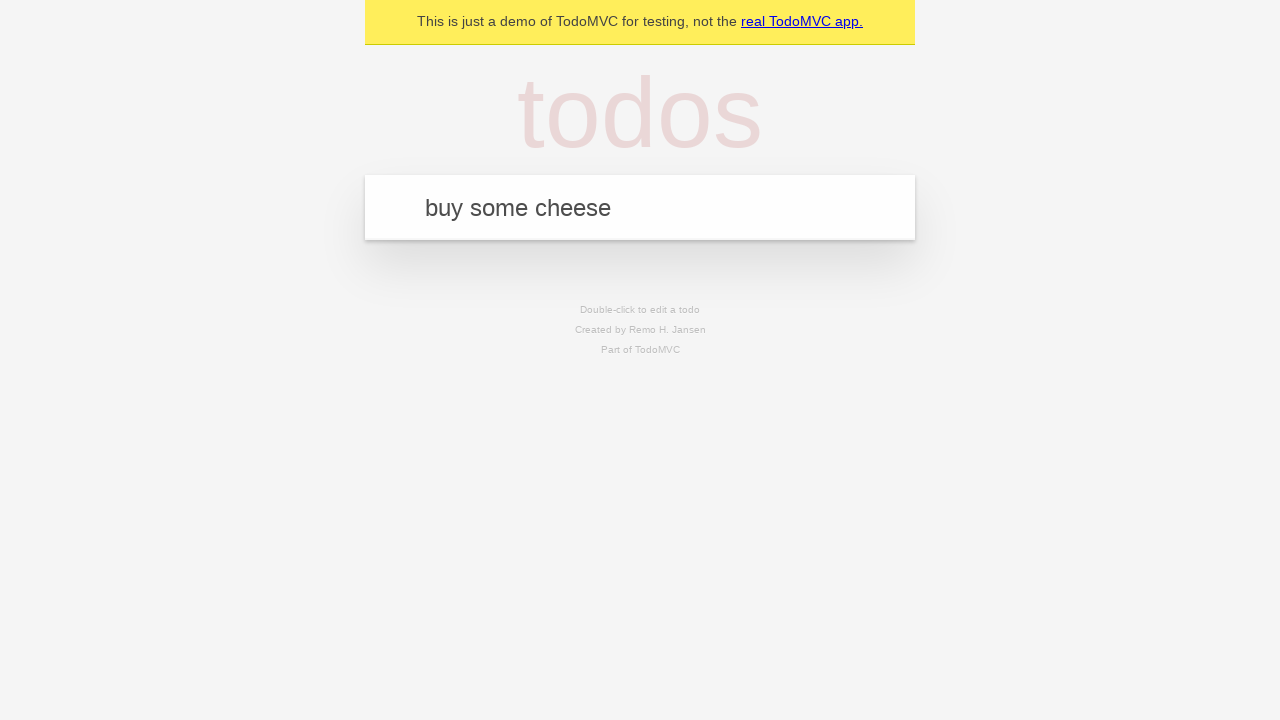

Pressed Enter to create todo 'buy some cheese' on internal:attr=[placeholder="What needs to be done?"i]
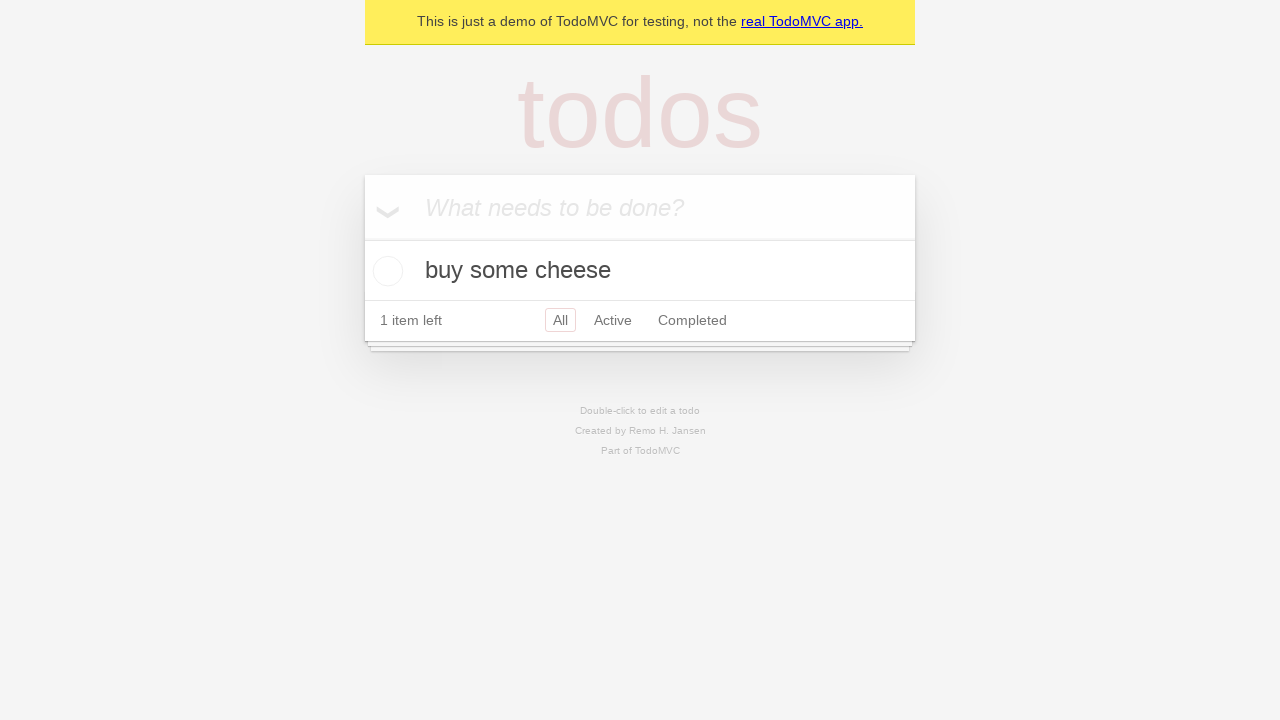

Filled new todo field with 'feed the cat' on internal:attr=[placeholder="What needs to be done?"i]
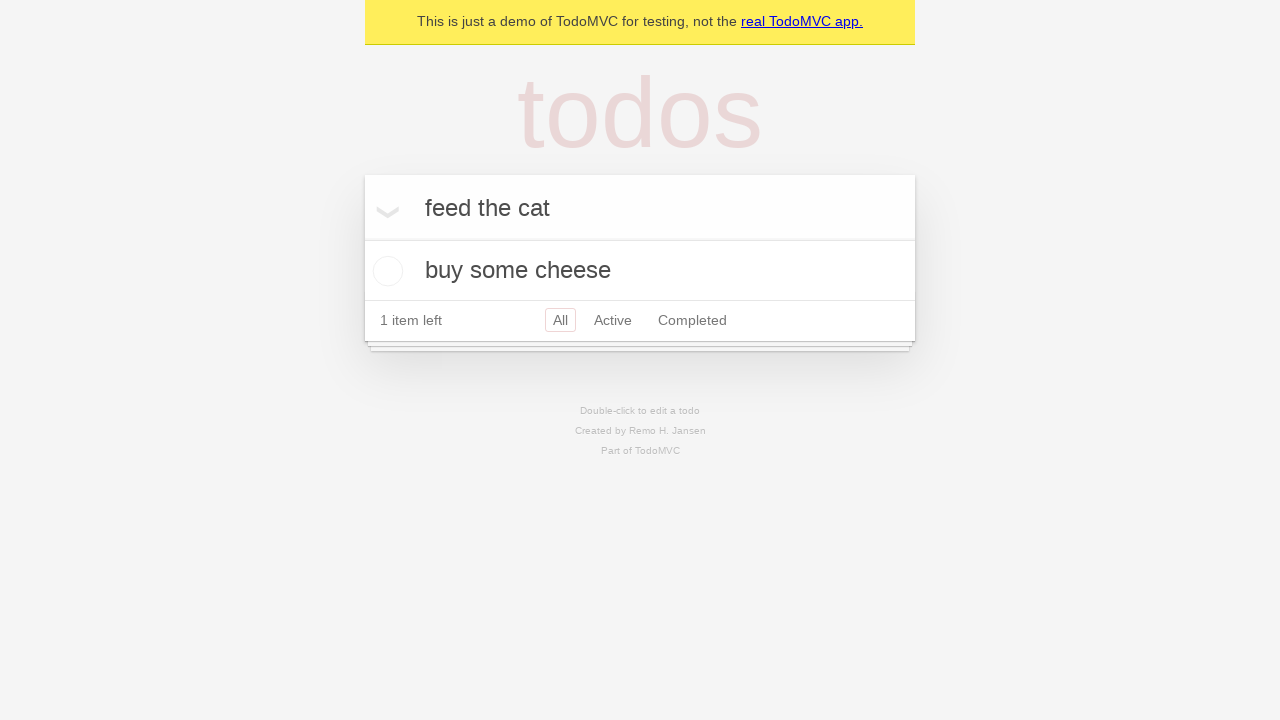

Pressed Enter to create todo 'feed the cat' on internal:attr=[placeholder="What needs to be done?"i]
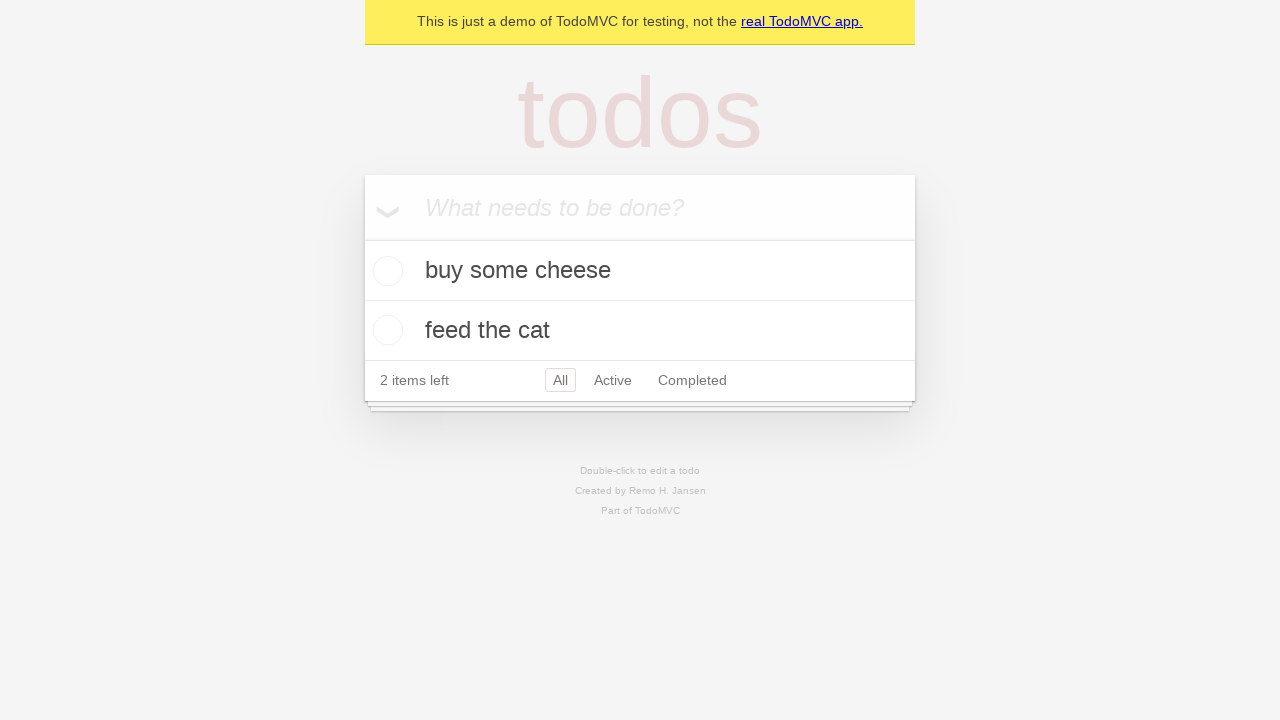

Filled new todo field with 'book a doctors appointment' on internal:attr=[placeholder="What needs to be done?"i]
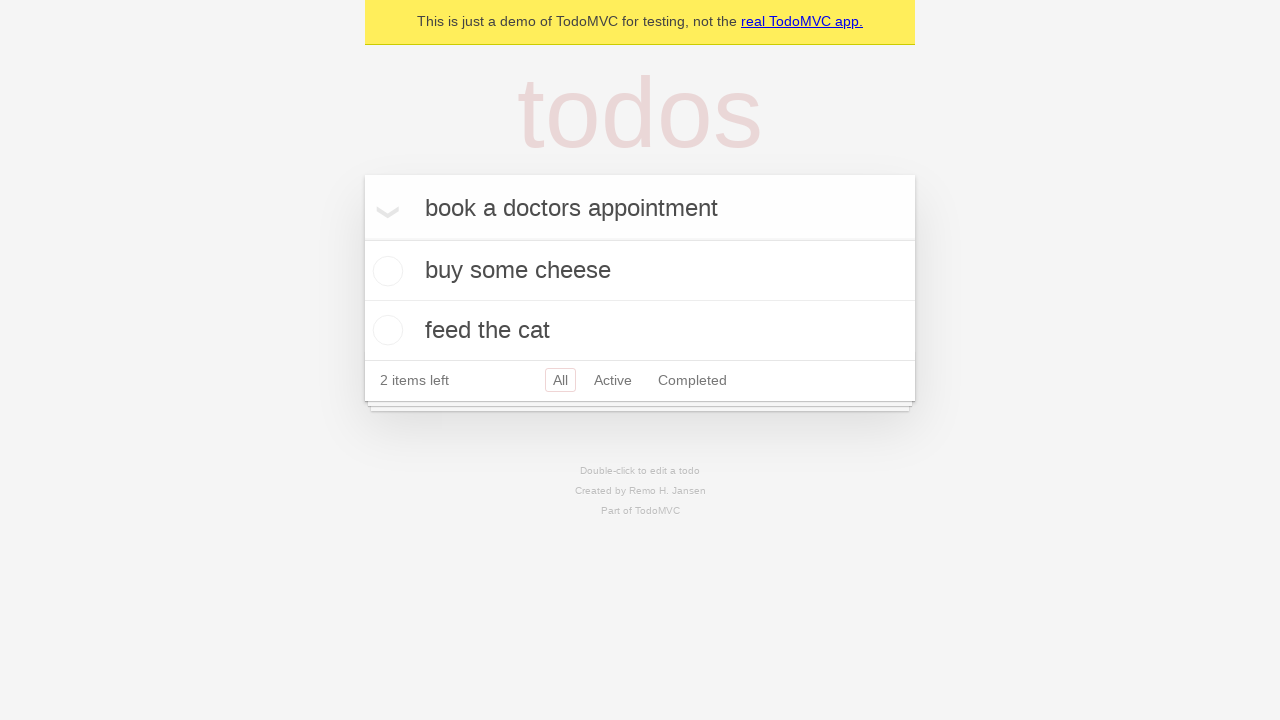

Pressed Enter to create todo 'book a doctors appointment' on internal:attr=[placeholder="What needs to be done?"i]
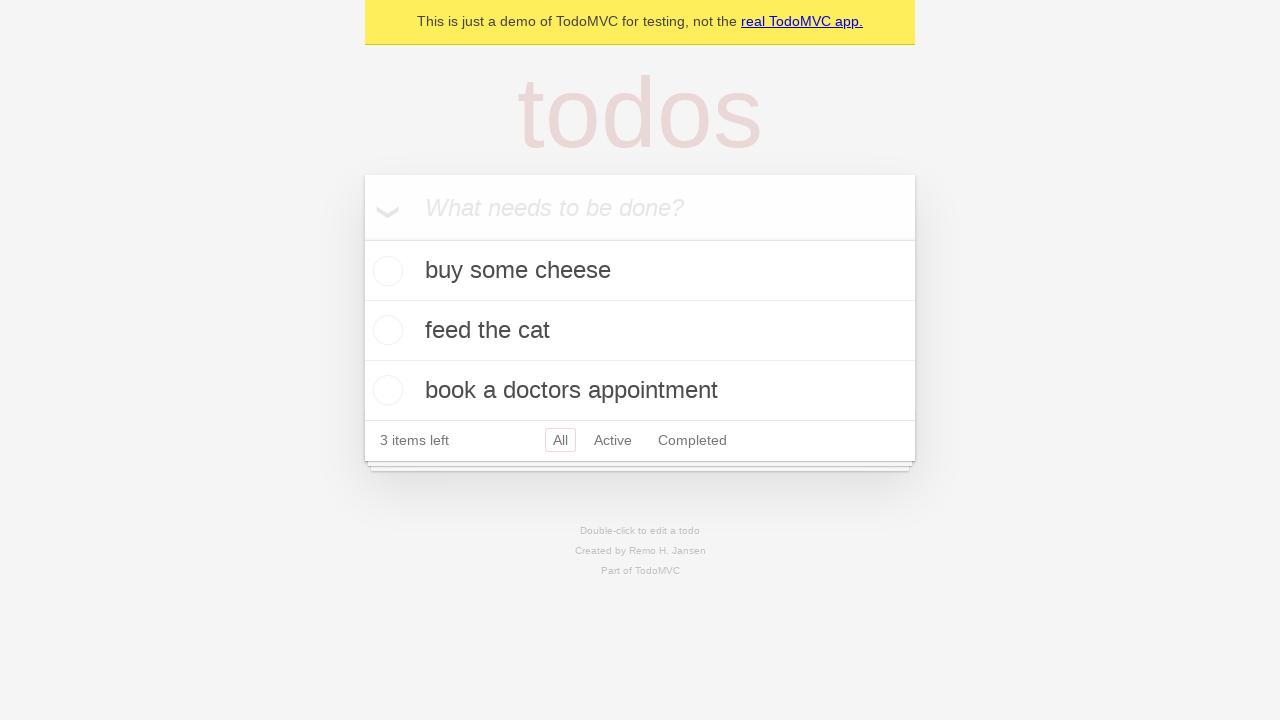

Located all todo items
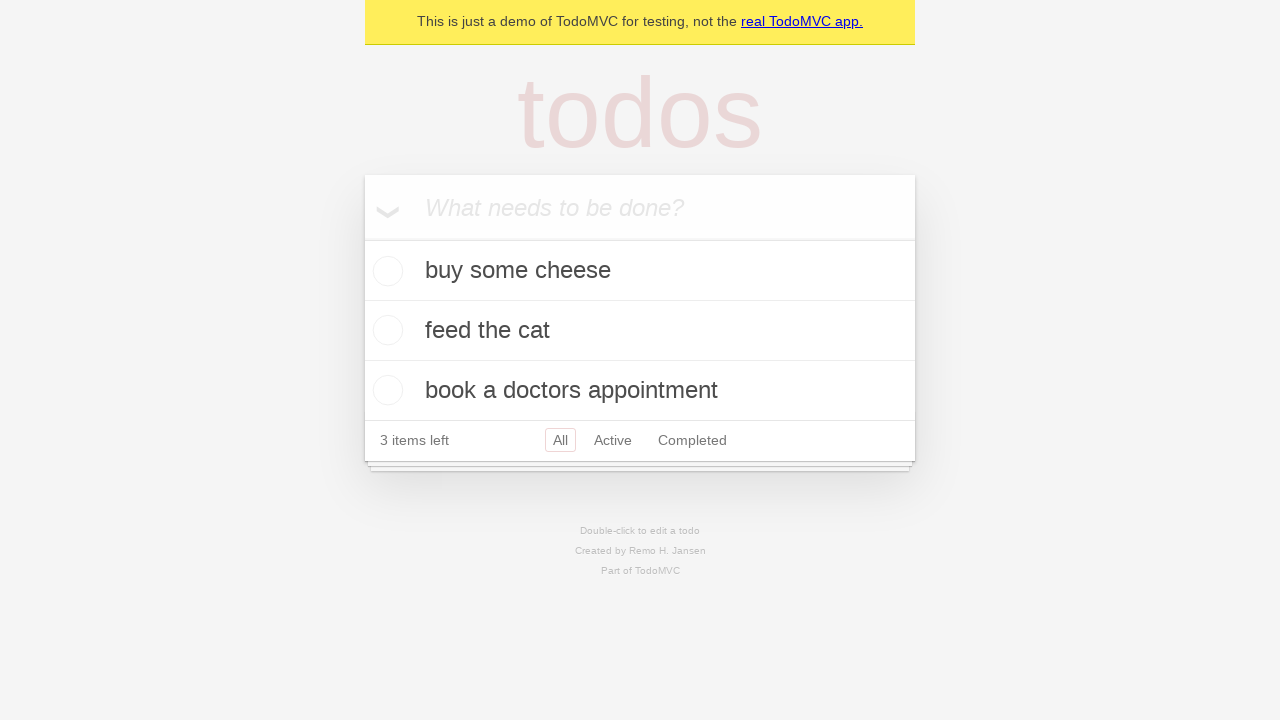

Selected second todo item
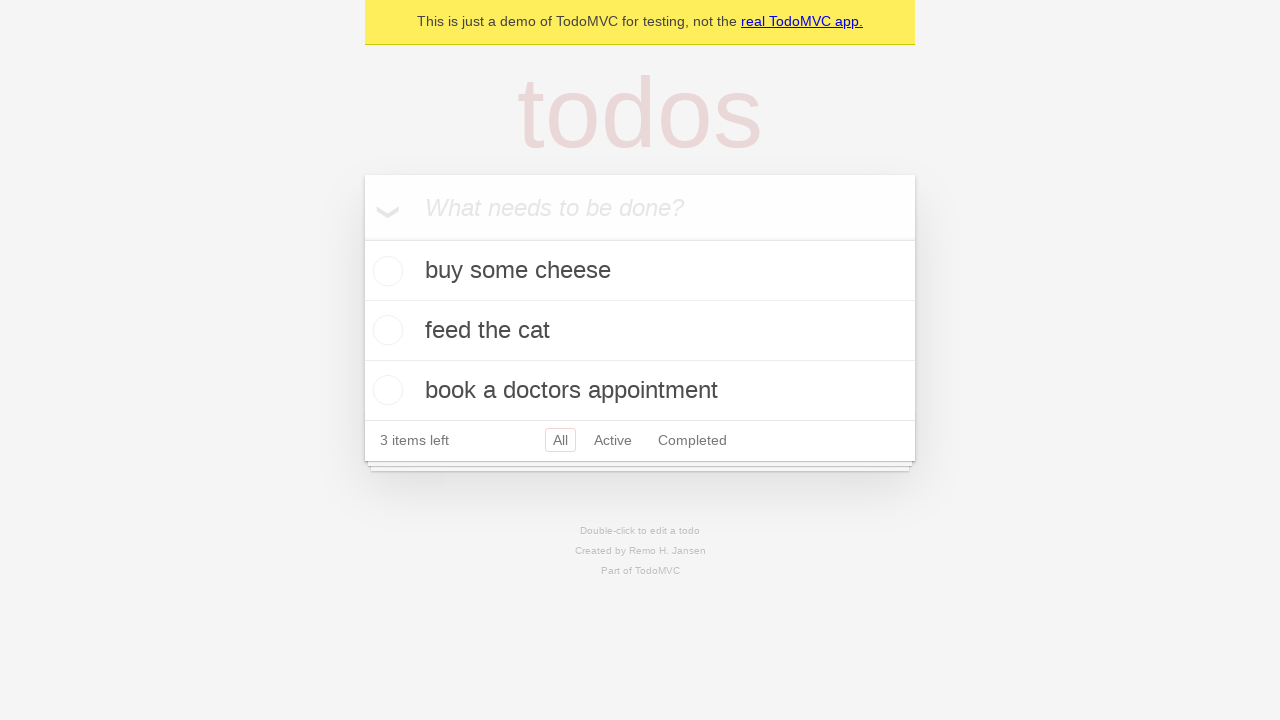

Double-clicked second todo to enter edit mode at (640, 331) on internal:testid=[data-testid="todo-item"s] >> nth=1
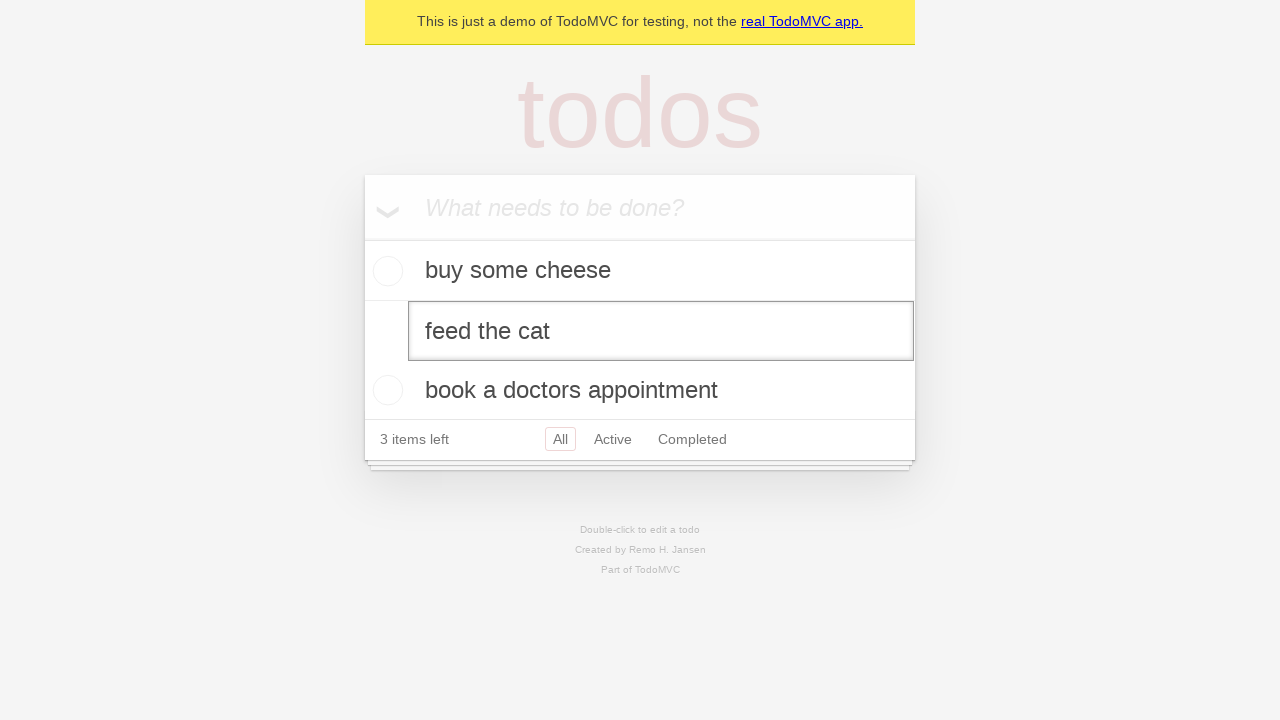

Filled edit field with 'buy some sausages' on internal:testid=[data-testid="todo-item"s] >> nth=1 >> internal:role=textbox[nam
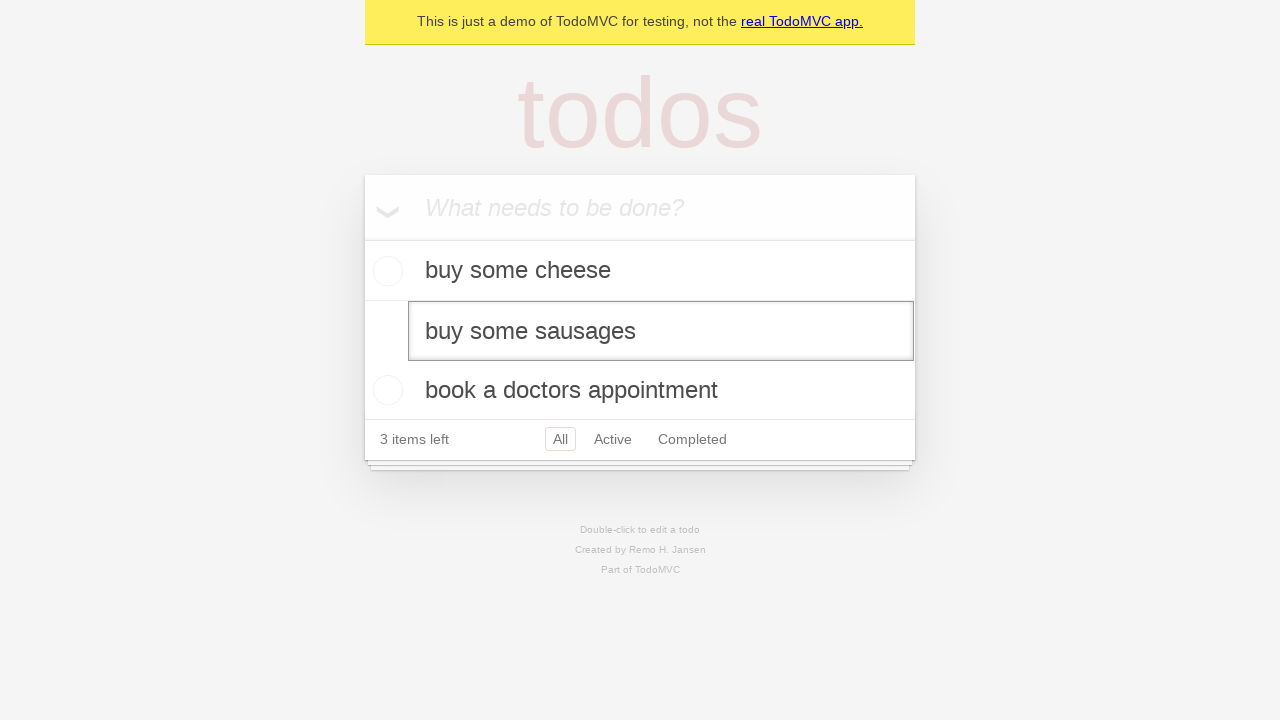

Pressed Enter to confirm edit and save new todo text on internal:testid=[data-testid="todo-item"s] >> nth=1 >> internal:role=textbox[nam
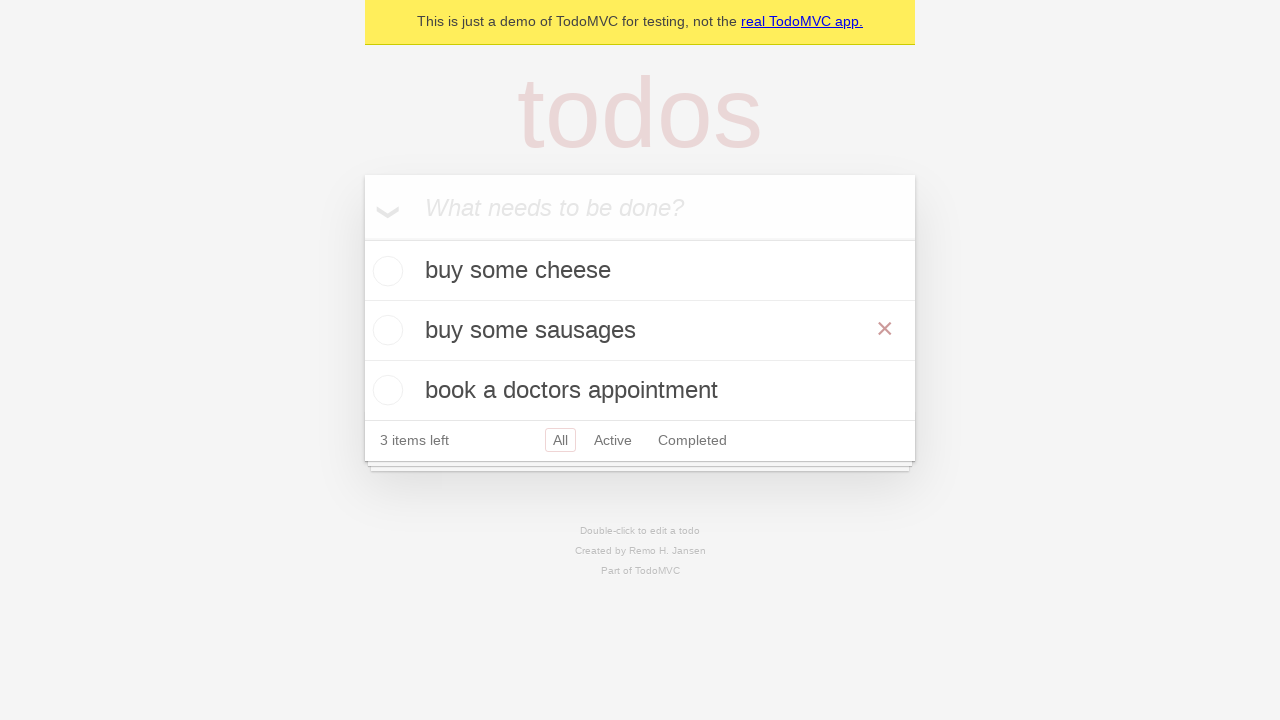

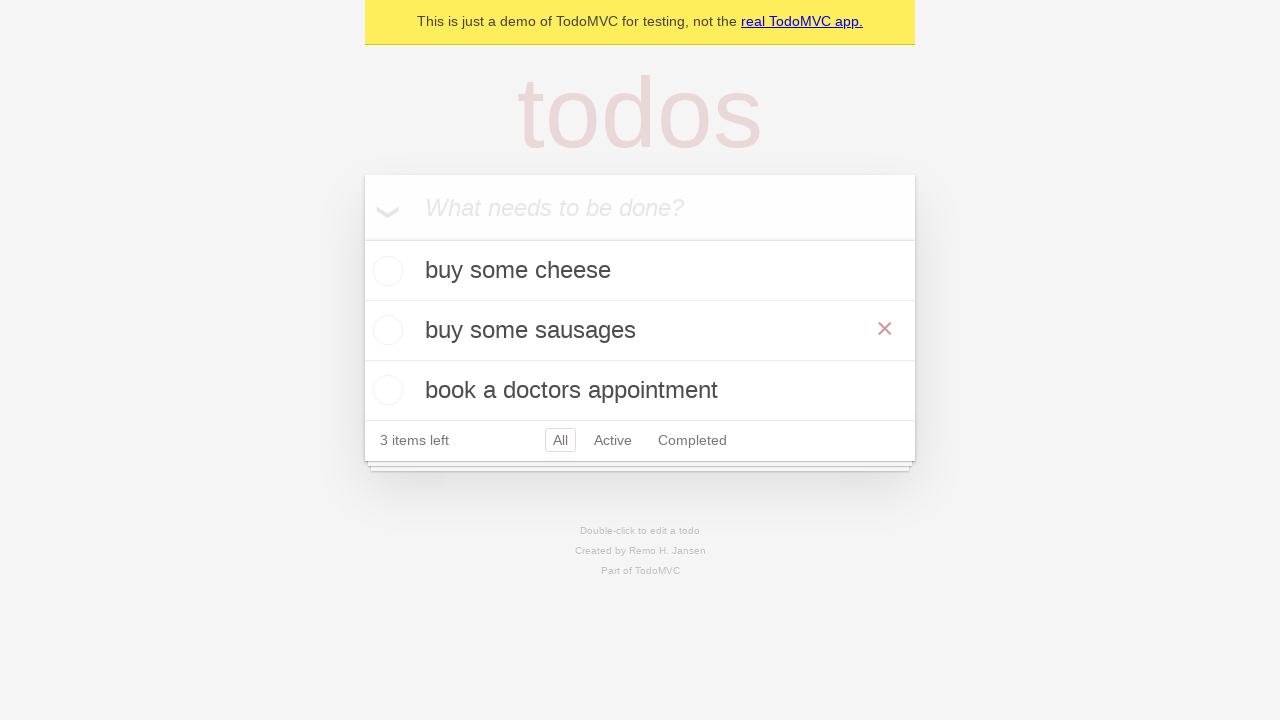